Tests JavaScript alert handling by triggering different types of alerts (simple alert and confirm dialog) and interacting with them

Starting URL: https://rahulshettyacademy.com/AutomationPractice/

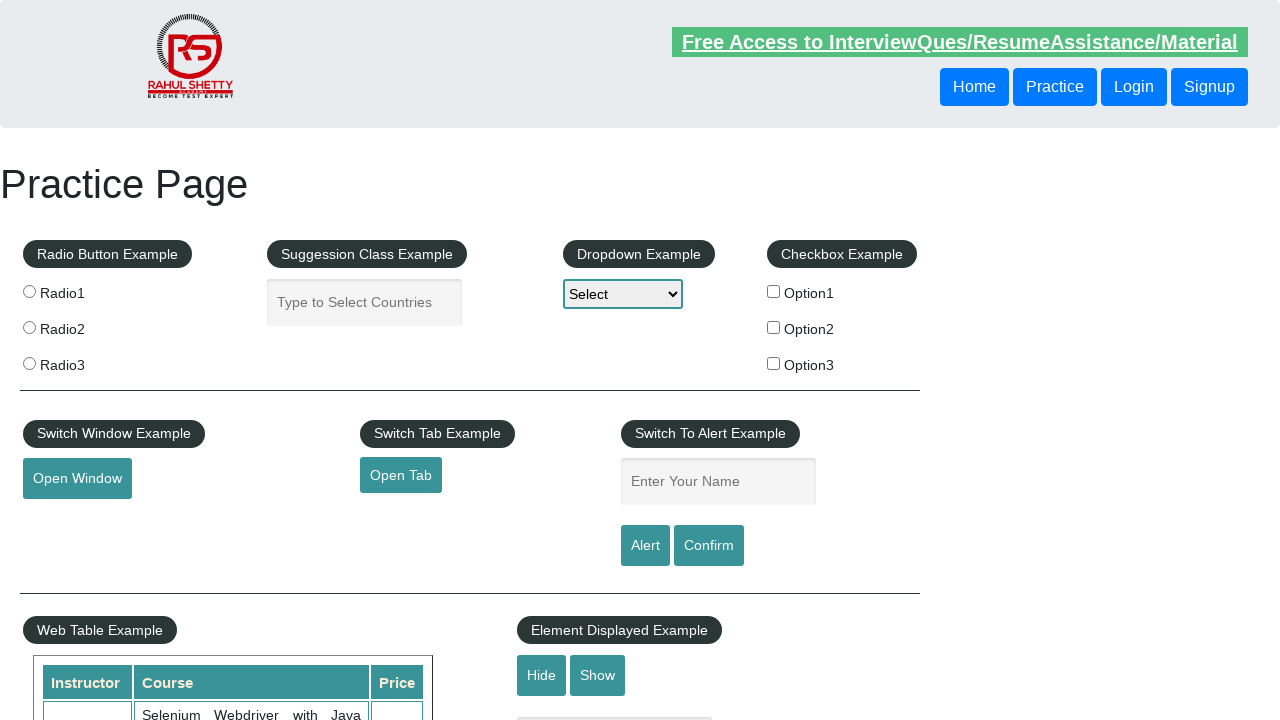

Entered 'Gopi' in the name input field on #name
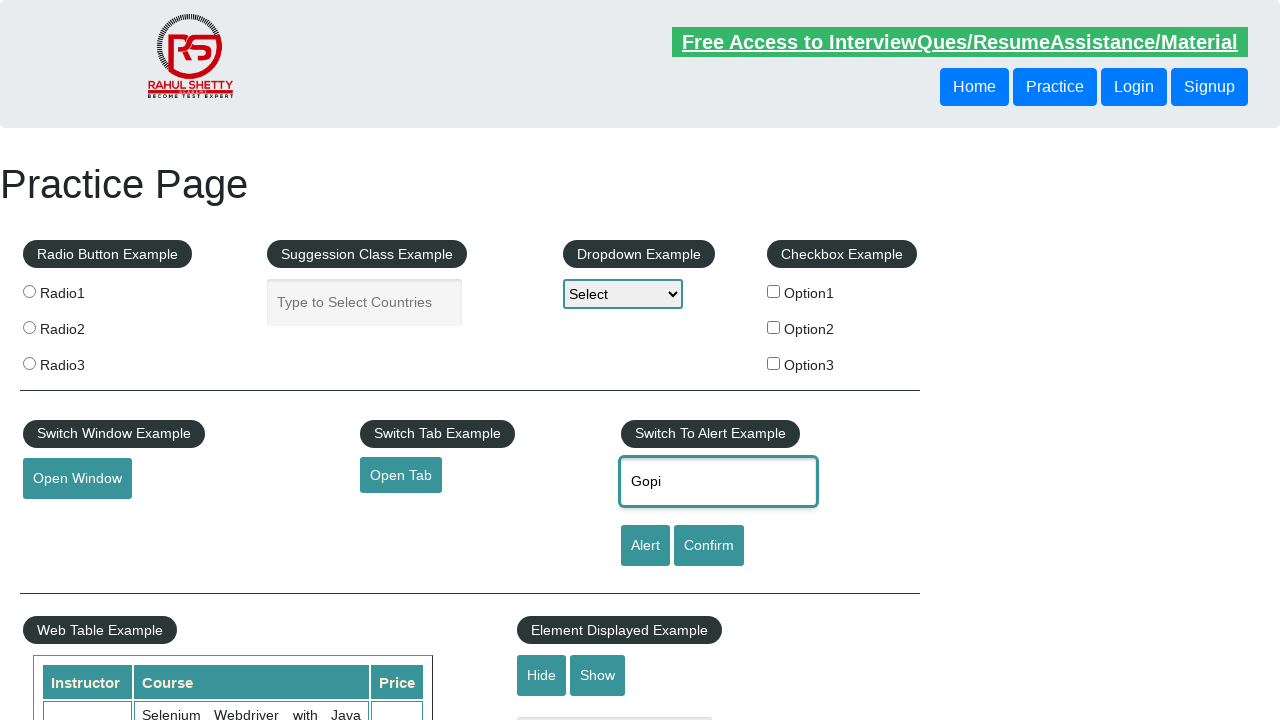

Clicked alert button to trigger simple alert at (645, 546) on #alertbtn
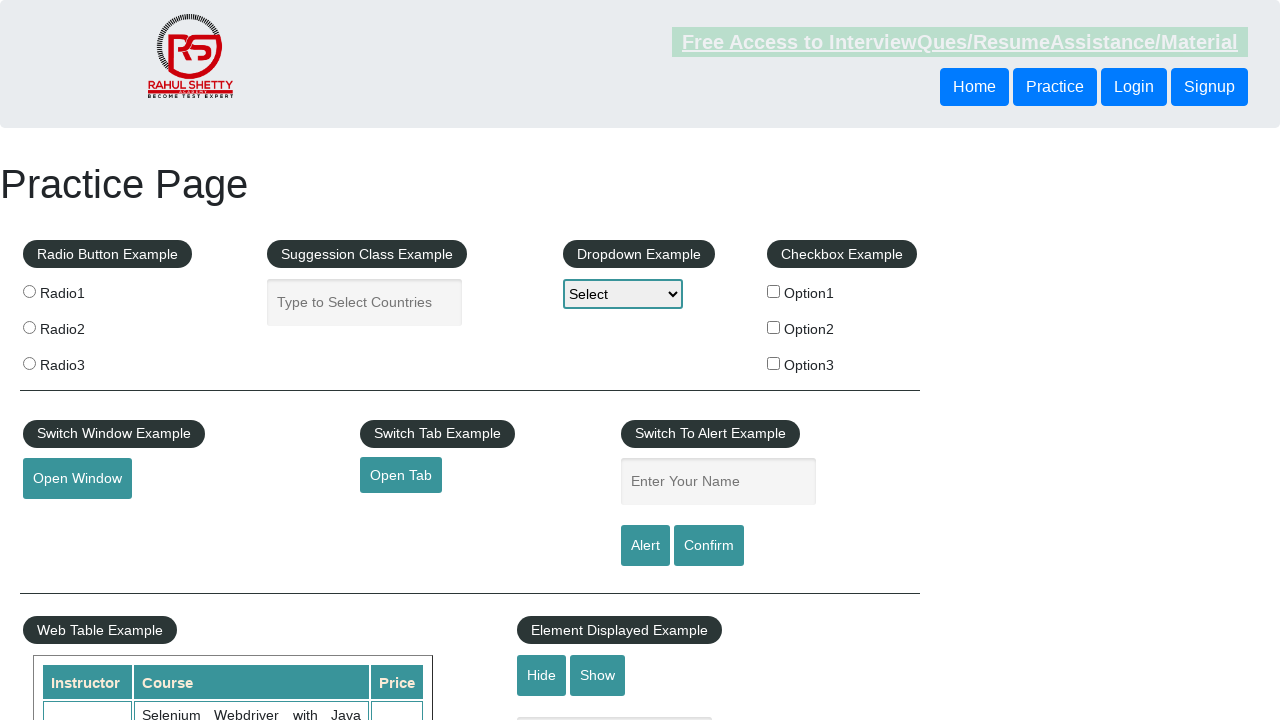

Set up dialog handler to accept alerts
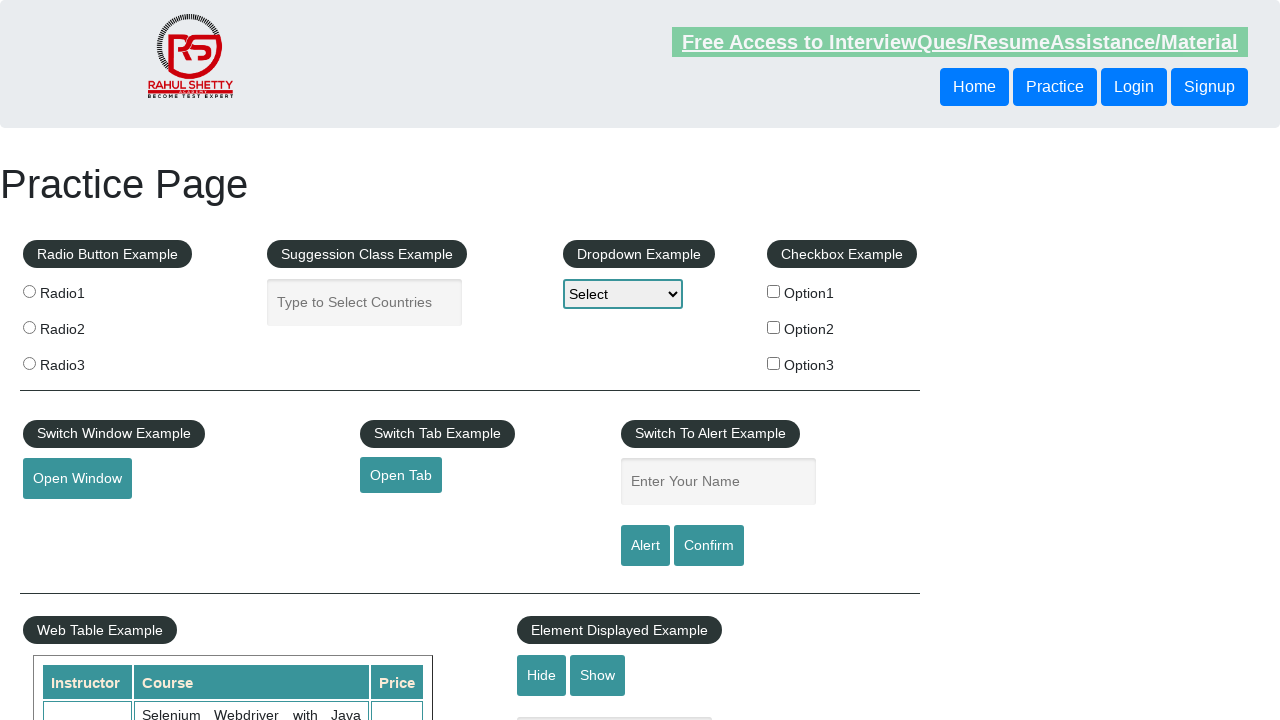

Clicked alert button again and accepted the alert at (645, 546) on #alertbtn
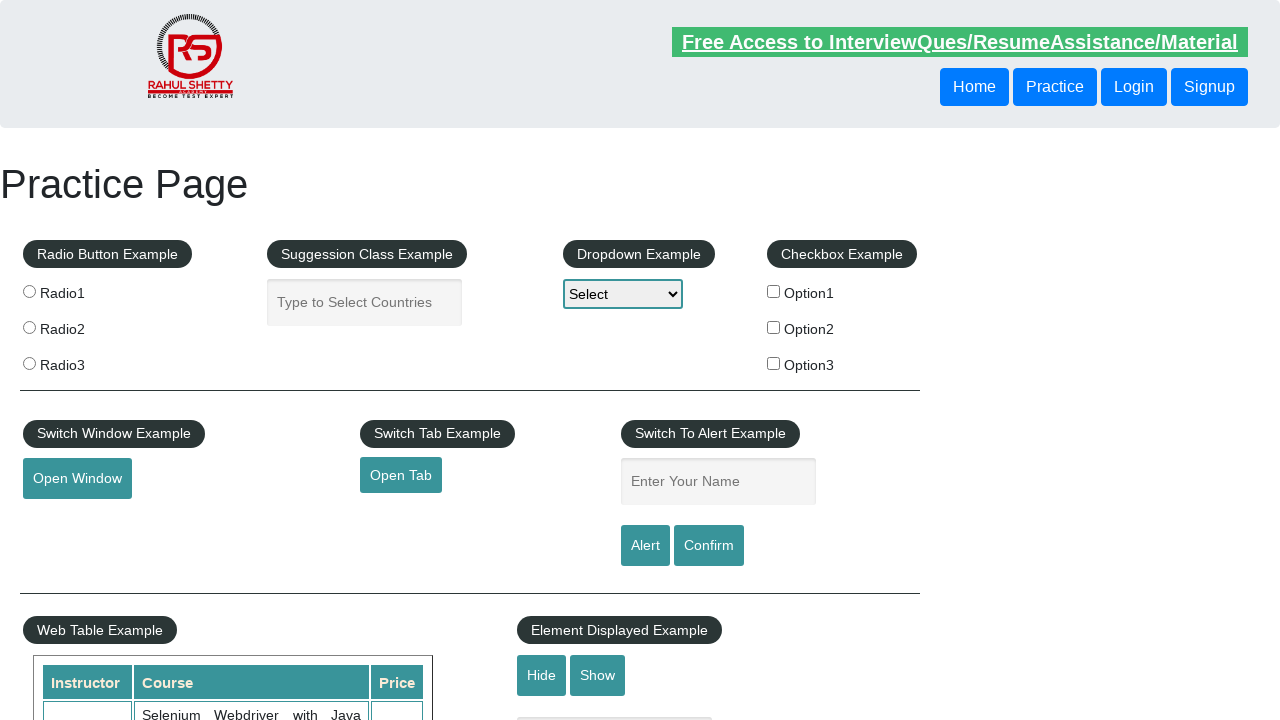

Clicked confirm button to trigger confirmation dialog at (709, 546) on #confirmbtn
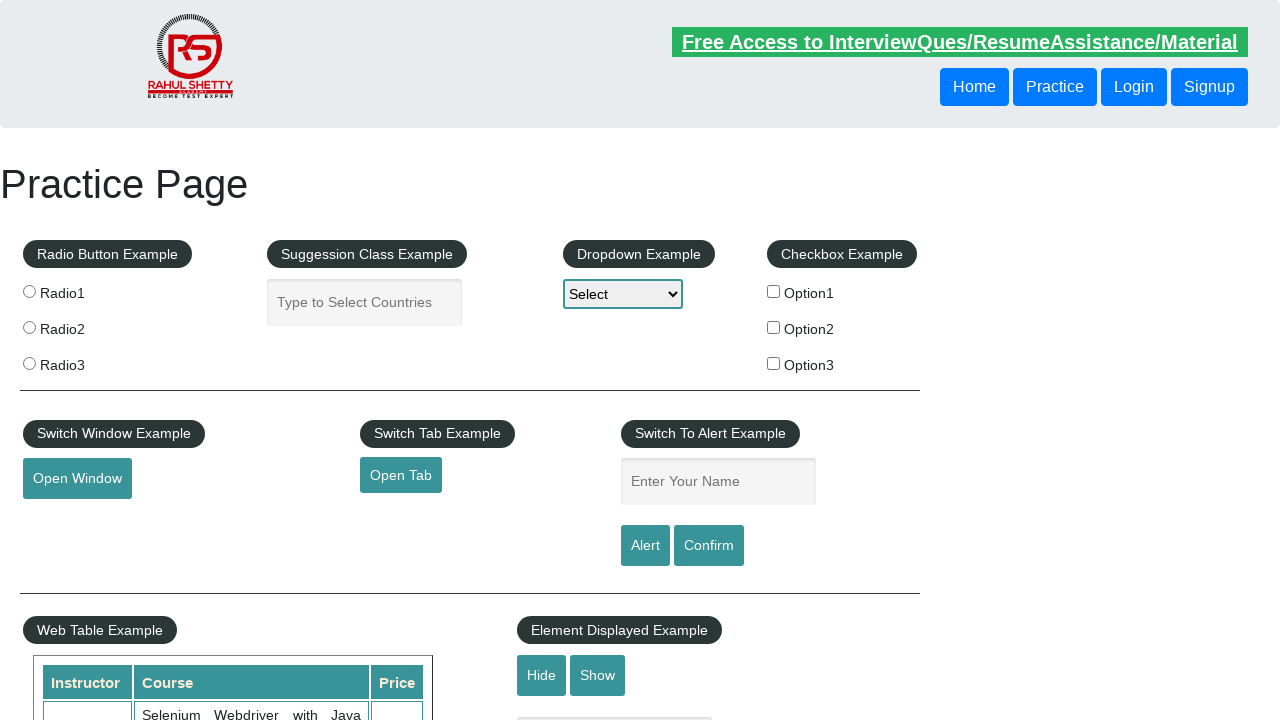

Set up dialog handler to dismiss confirm dialogs
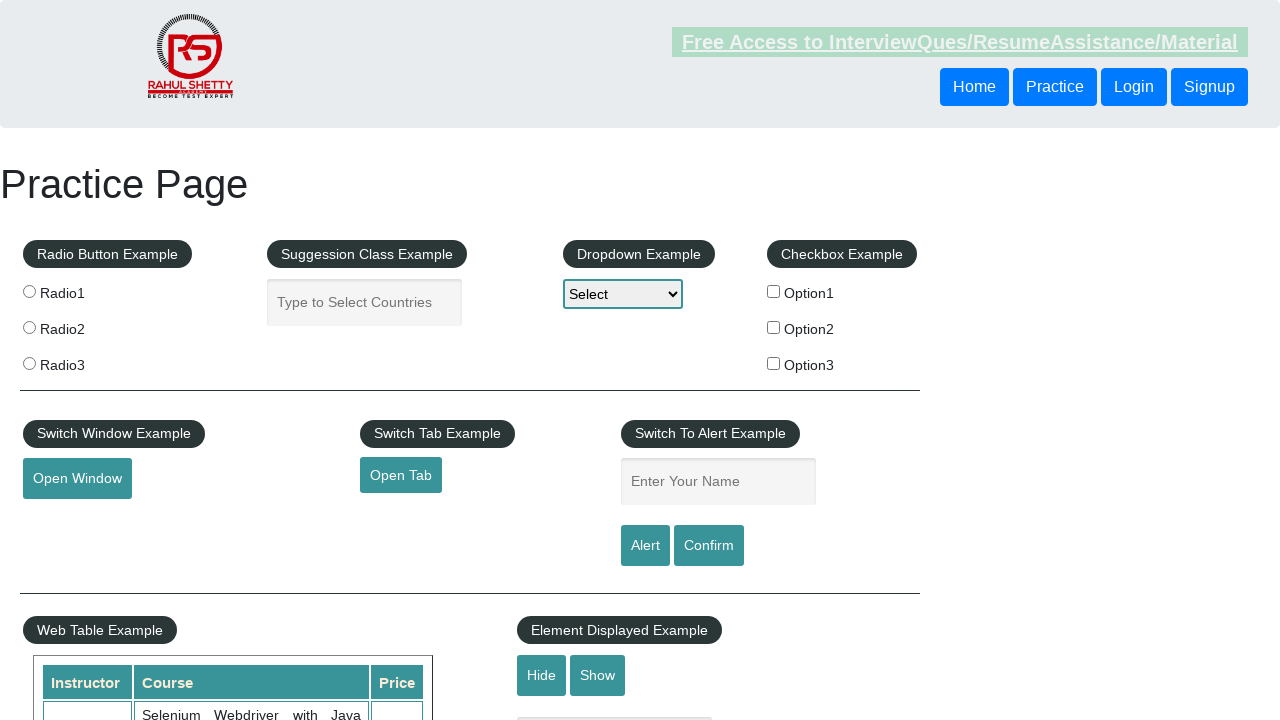

Clicked confirm button again and dismissed the confirmation dialog at (709, 546) on #confirmbtn
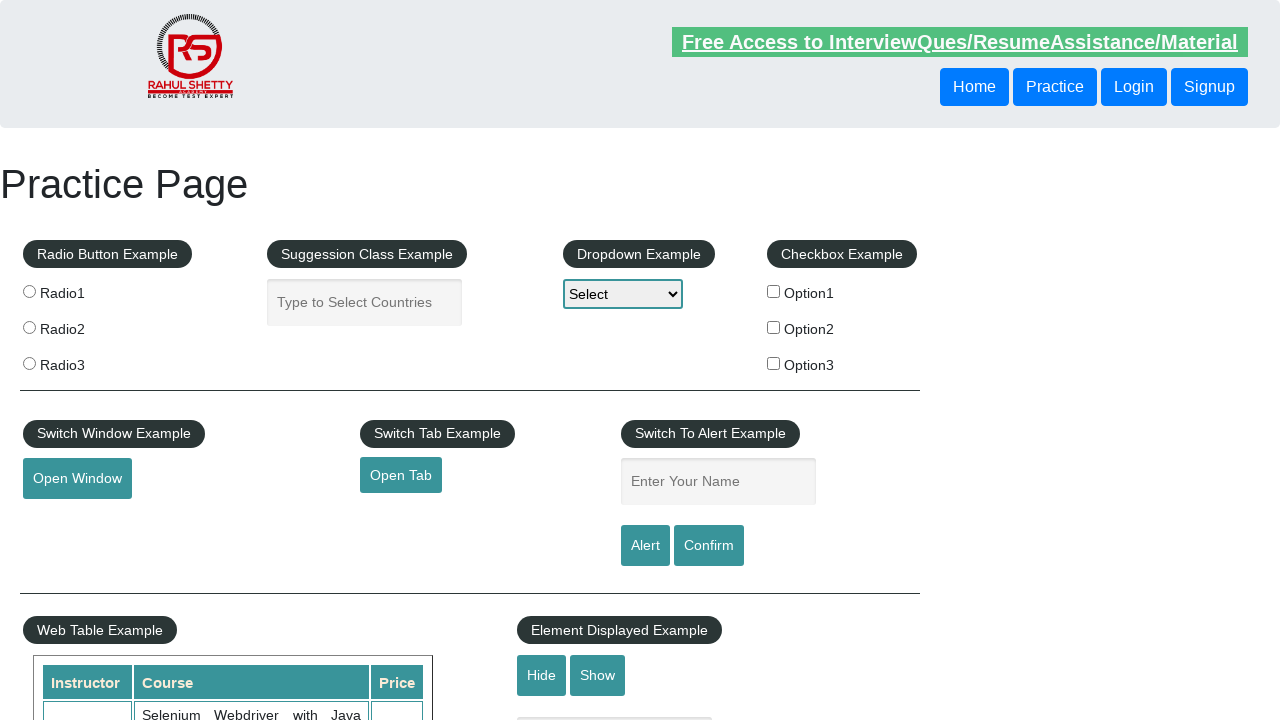

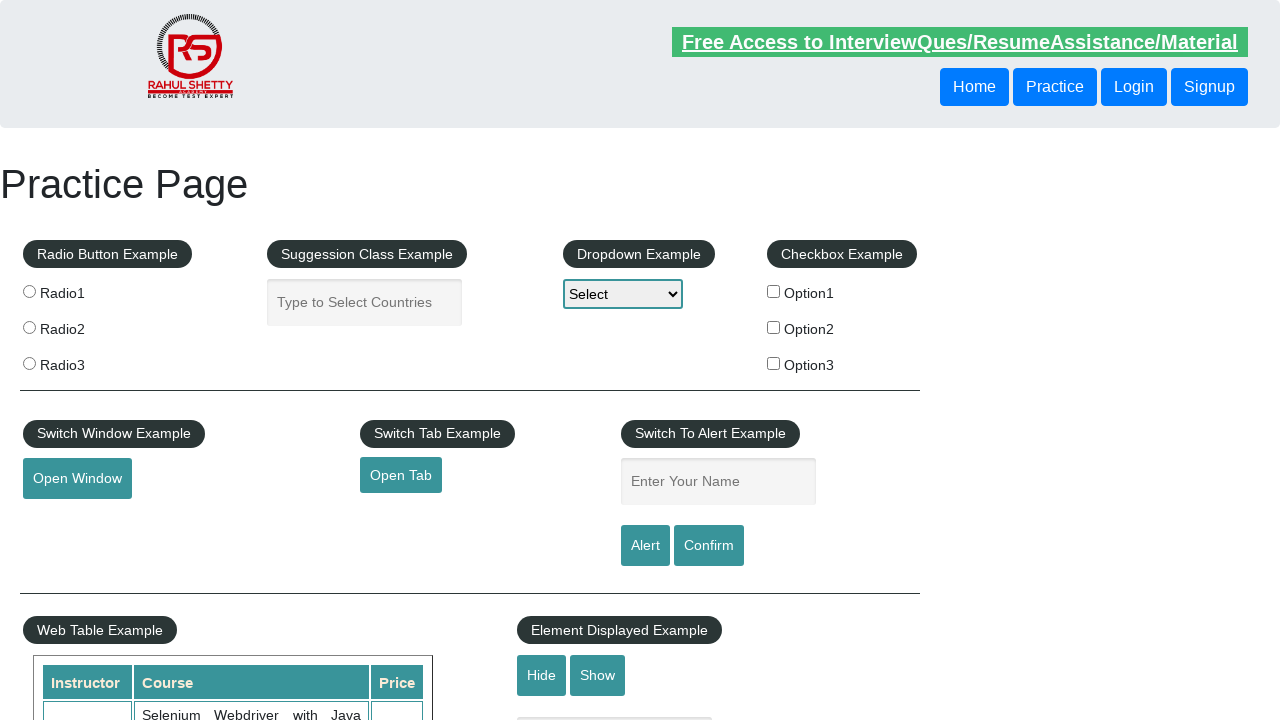